Navigates to a dynamic table page and locates CPU value for Chrome browser in the table

Starting URL: http://uitestingplayground.com/dynamictable

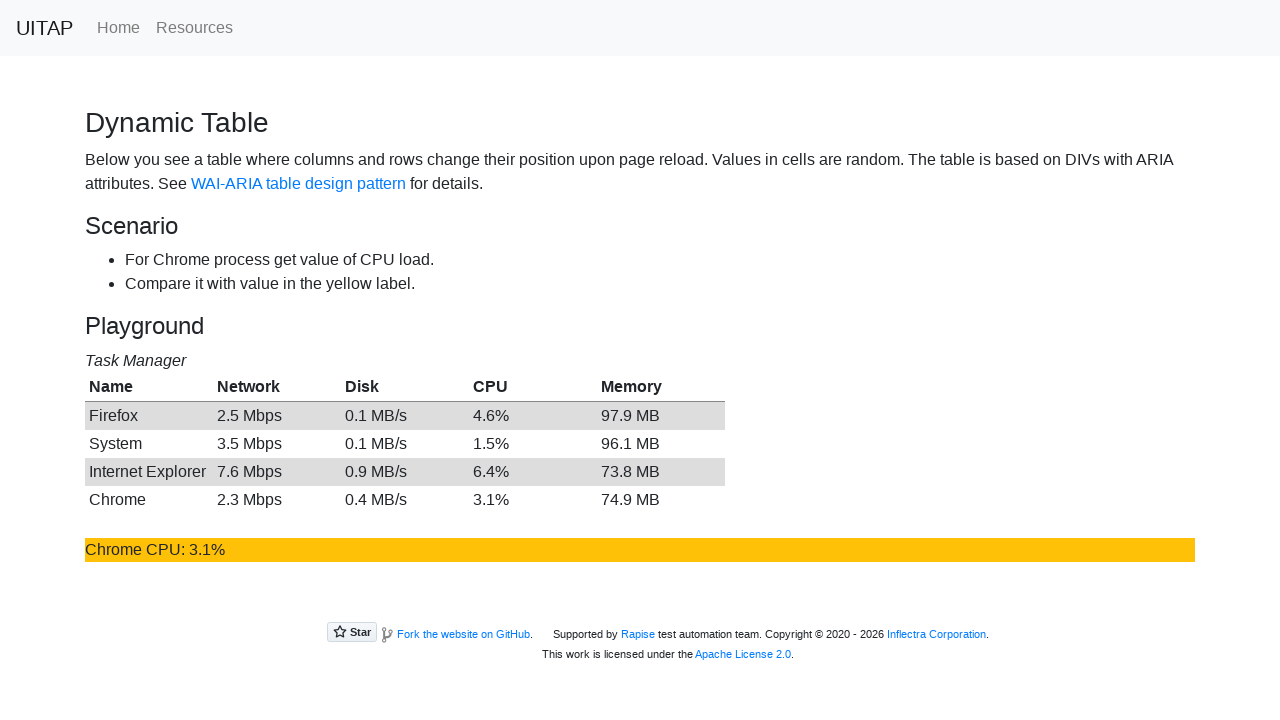

Navigated to dynamic table page
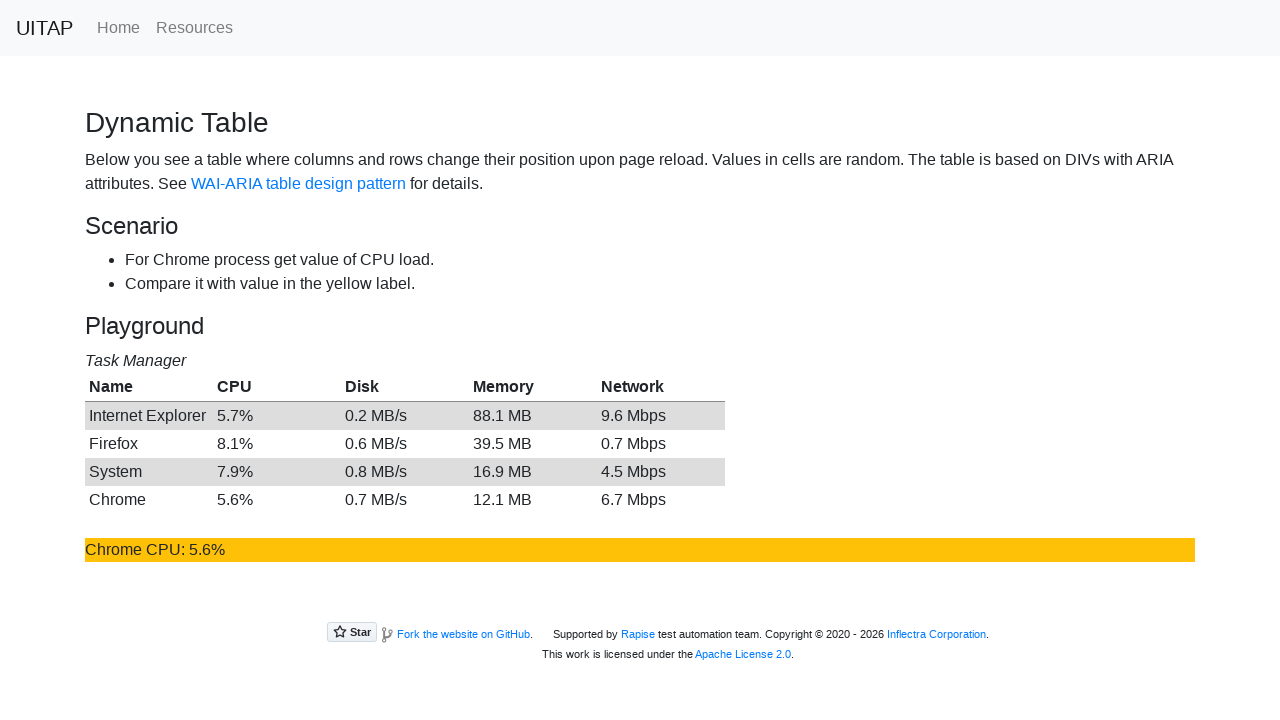

Dynamic table loaded successfully
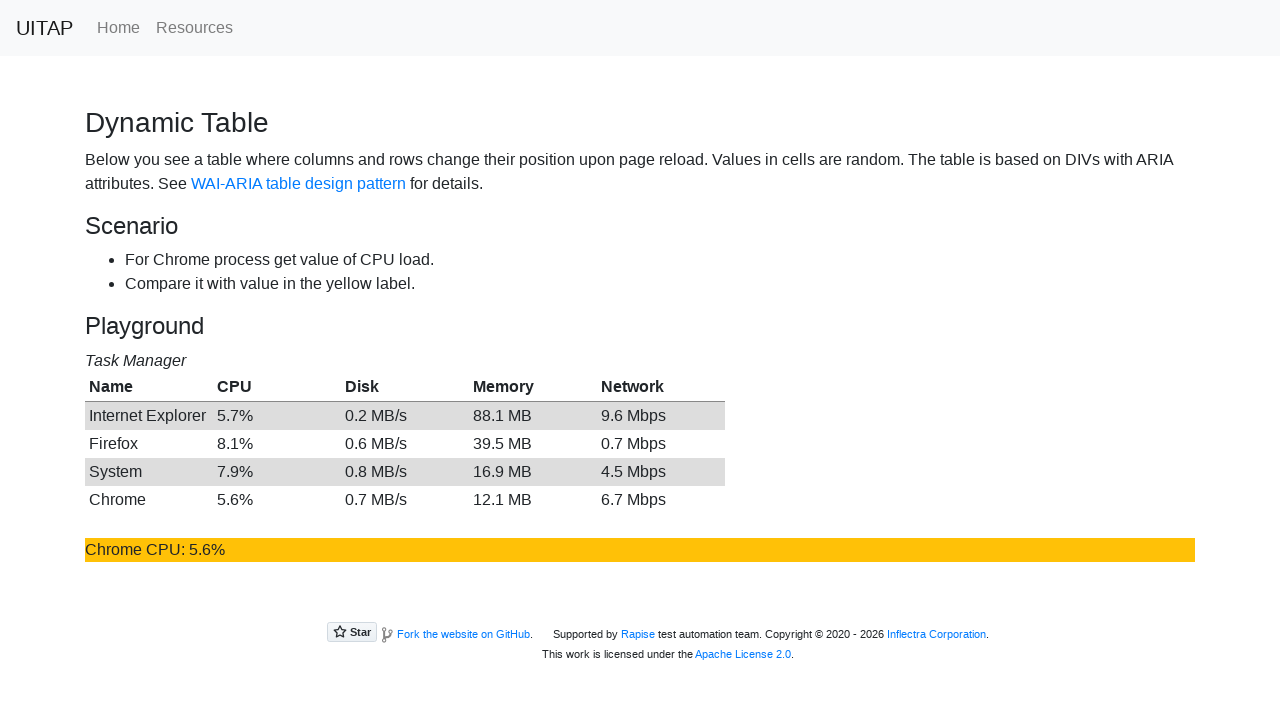

Located Chrome CPU element in dynamic table
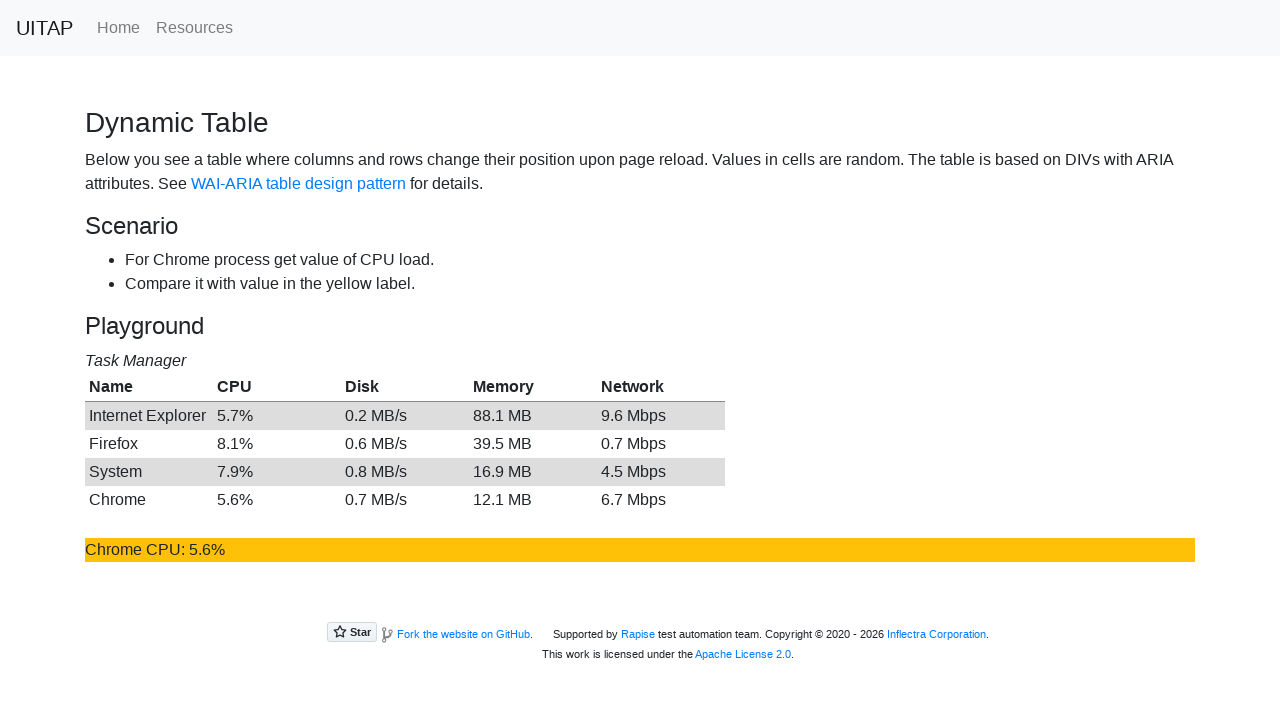

Chrome CPU element is visible
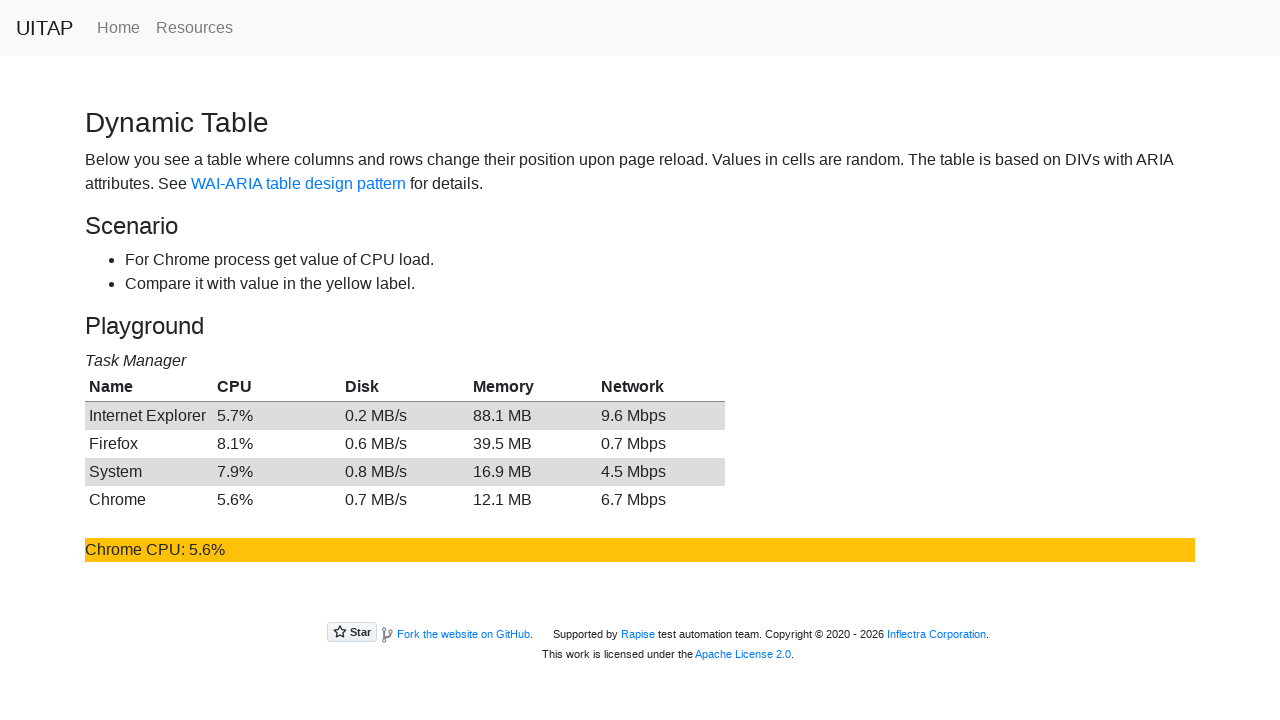

Retrieved CPU value for Chrome: 12.1 MB
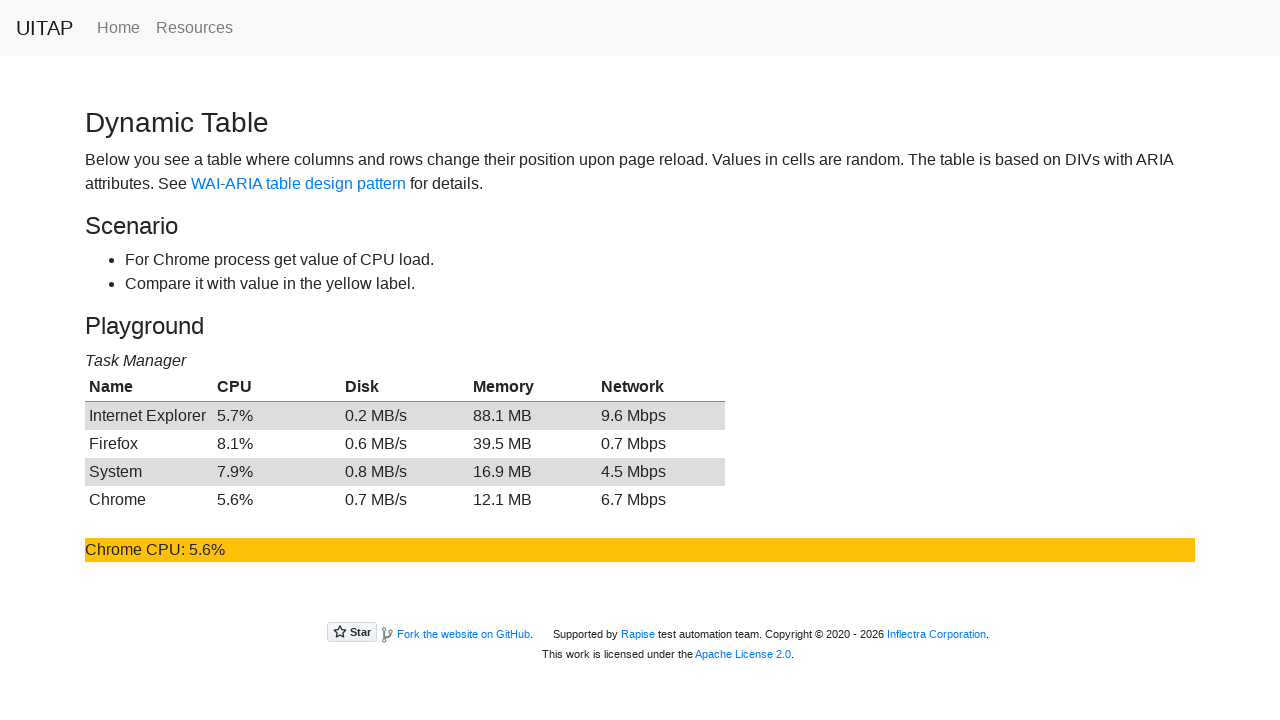

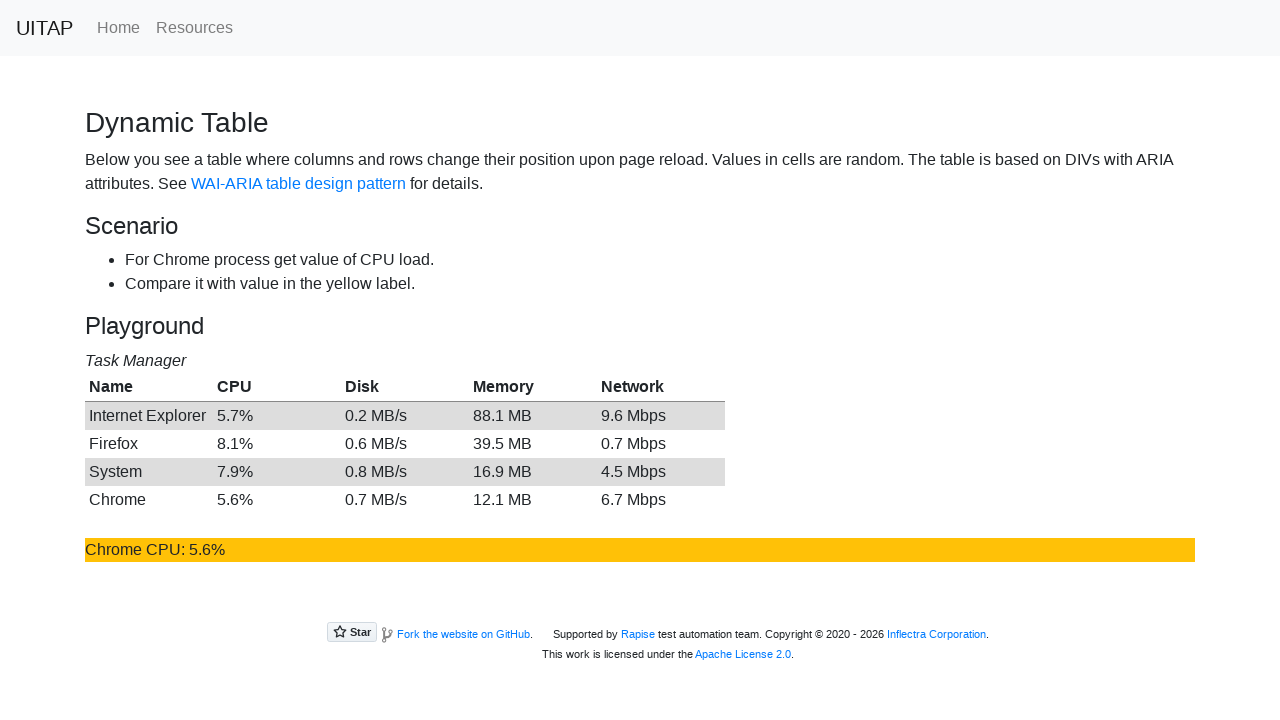